Navigates to Browse Languages page and verifies the table headers show "Language" and "Author"

Starting URL: http://www.99-bottles-of-beer.net/

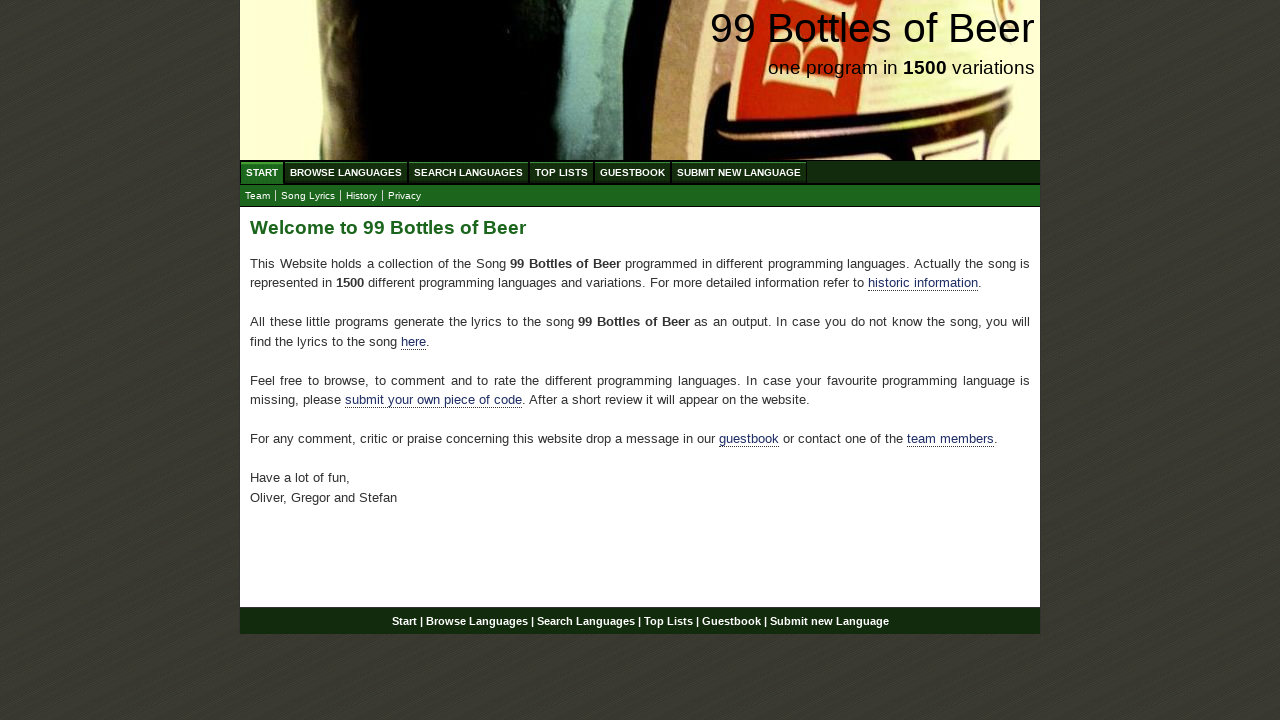

Clicked Browse Languages link at (346, 172) on xpath=//a[text()='Browse Languages']
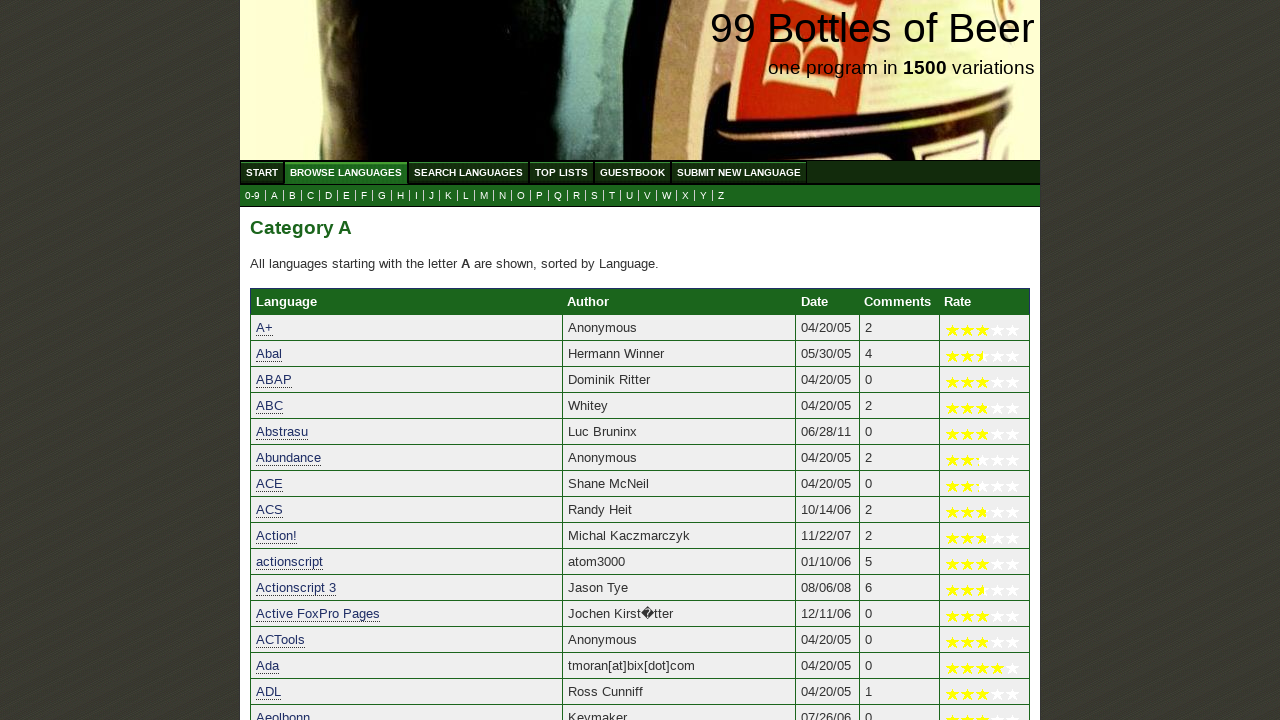

Located Language table header
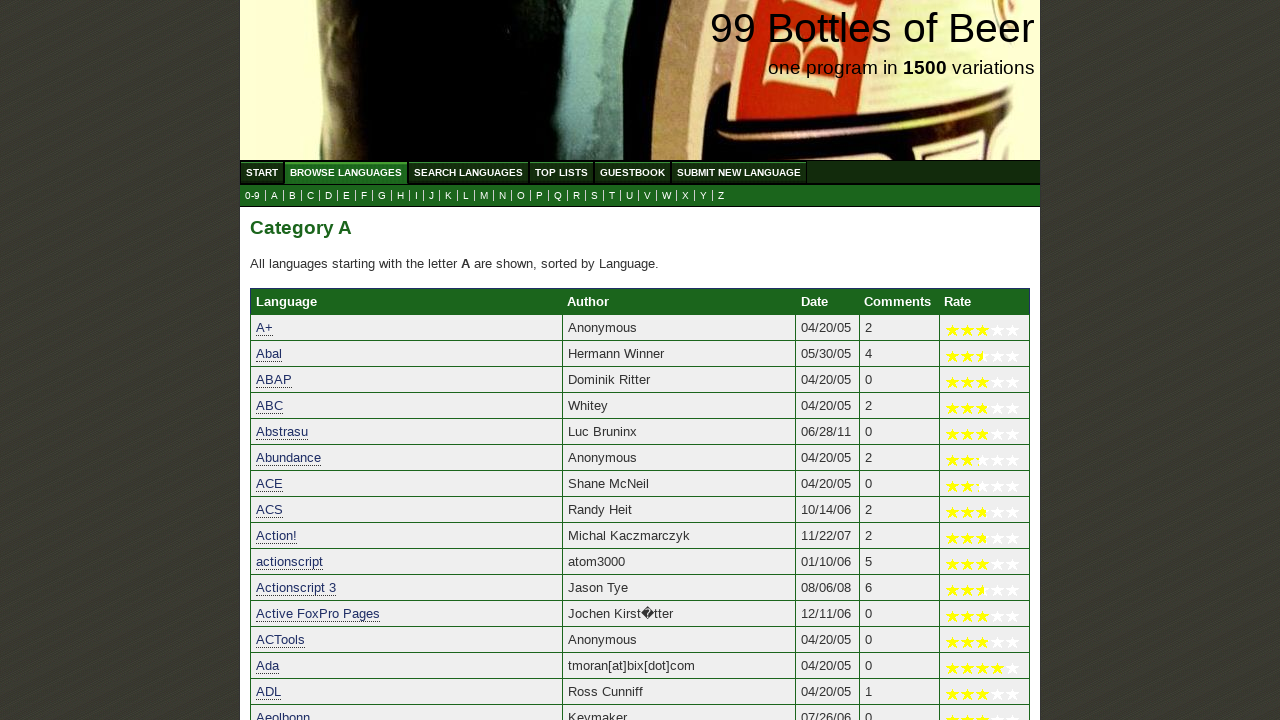

Verified Language header text is correct
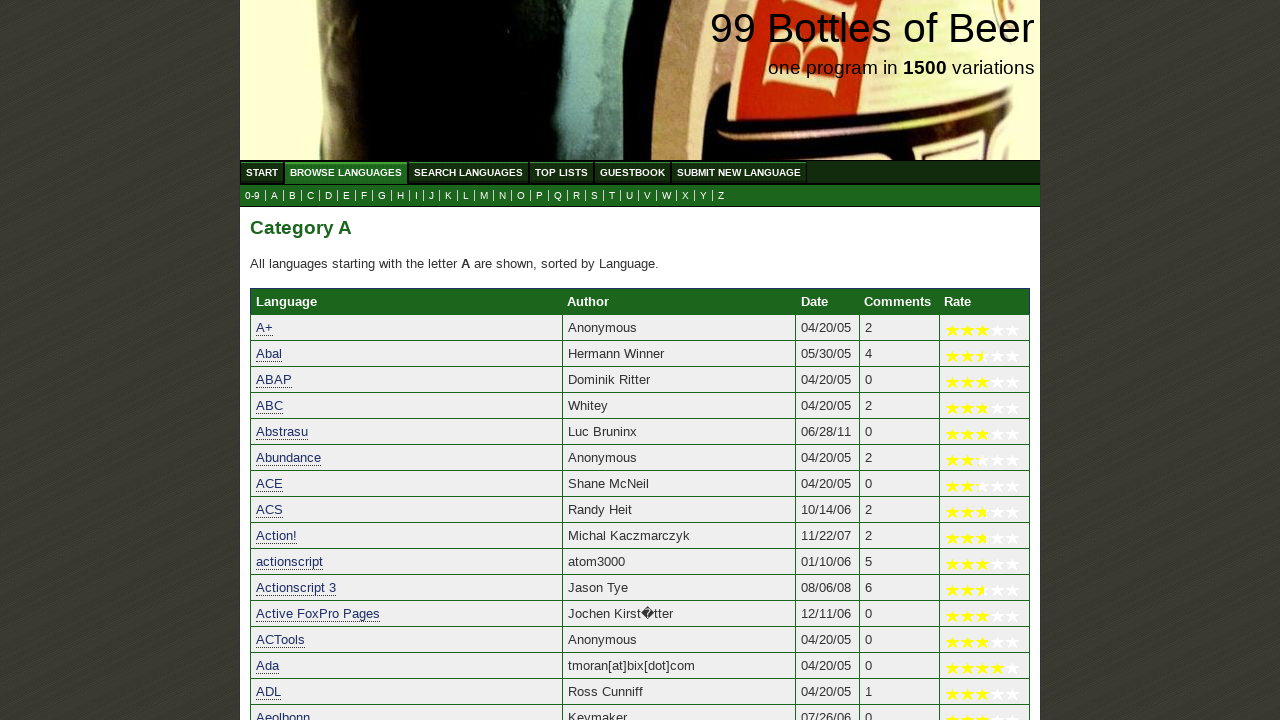

Located Author table header
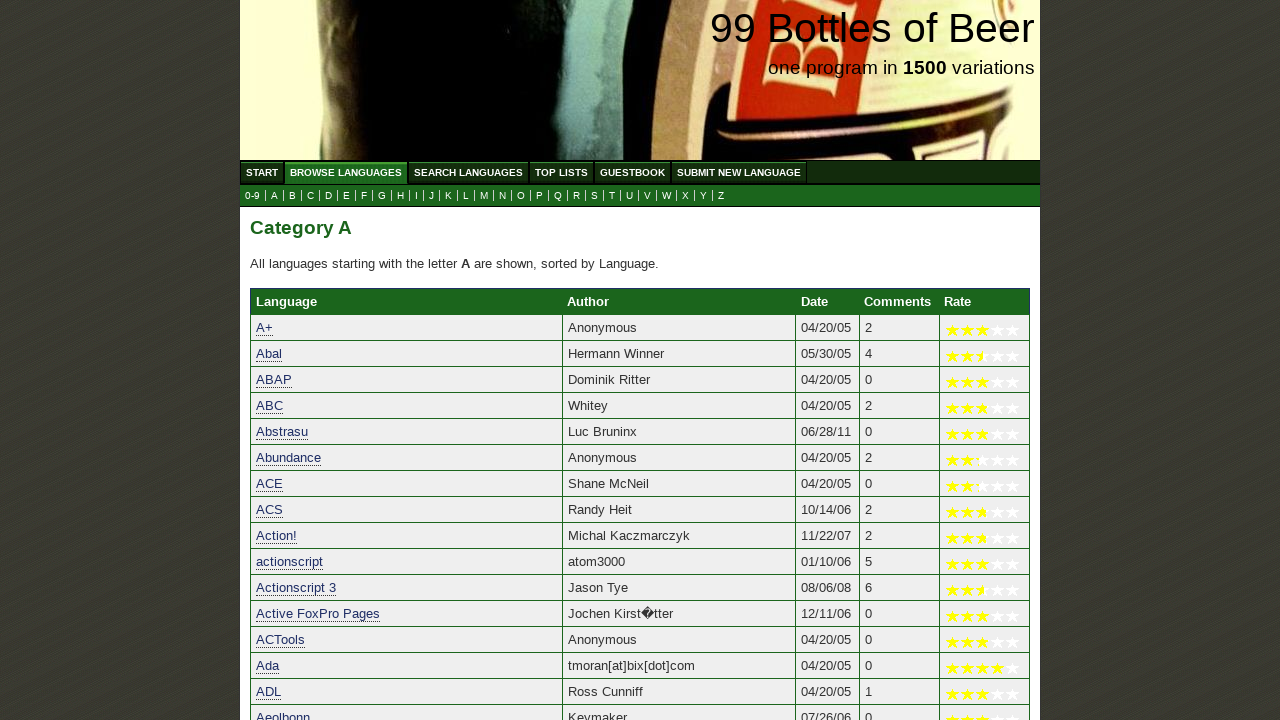

Verified Author header text is correct
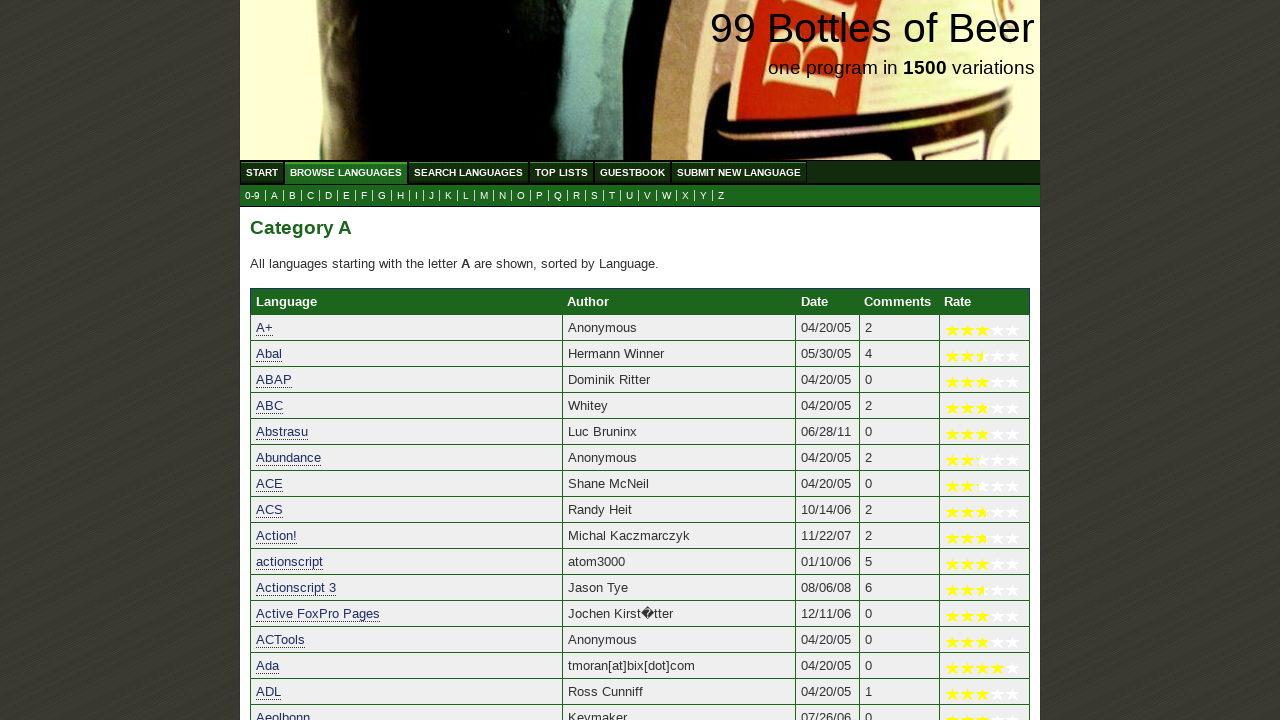

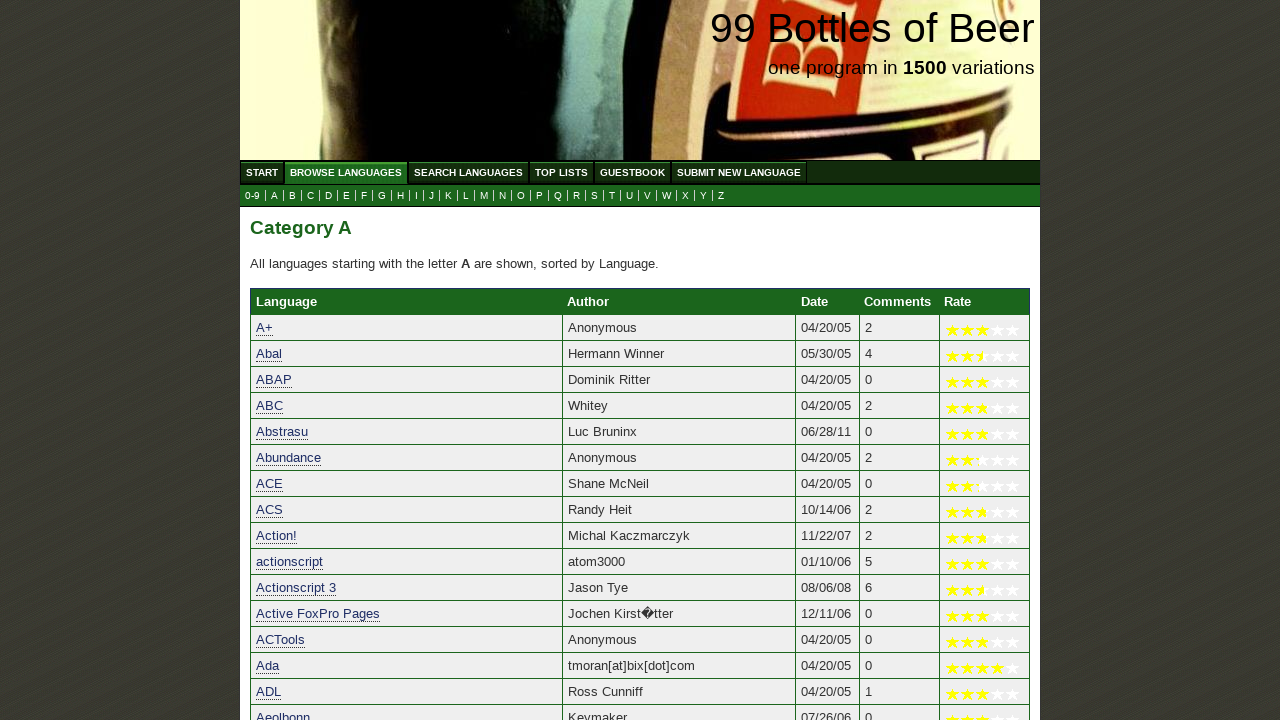